Tests selecting and deselecting radio buttons and checkboxes, verifying their selected state

Starting URL: https://automationfc.github.io/basic-form/index.html

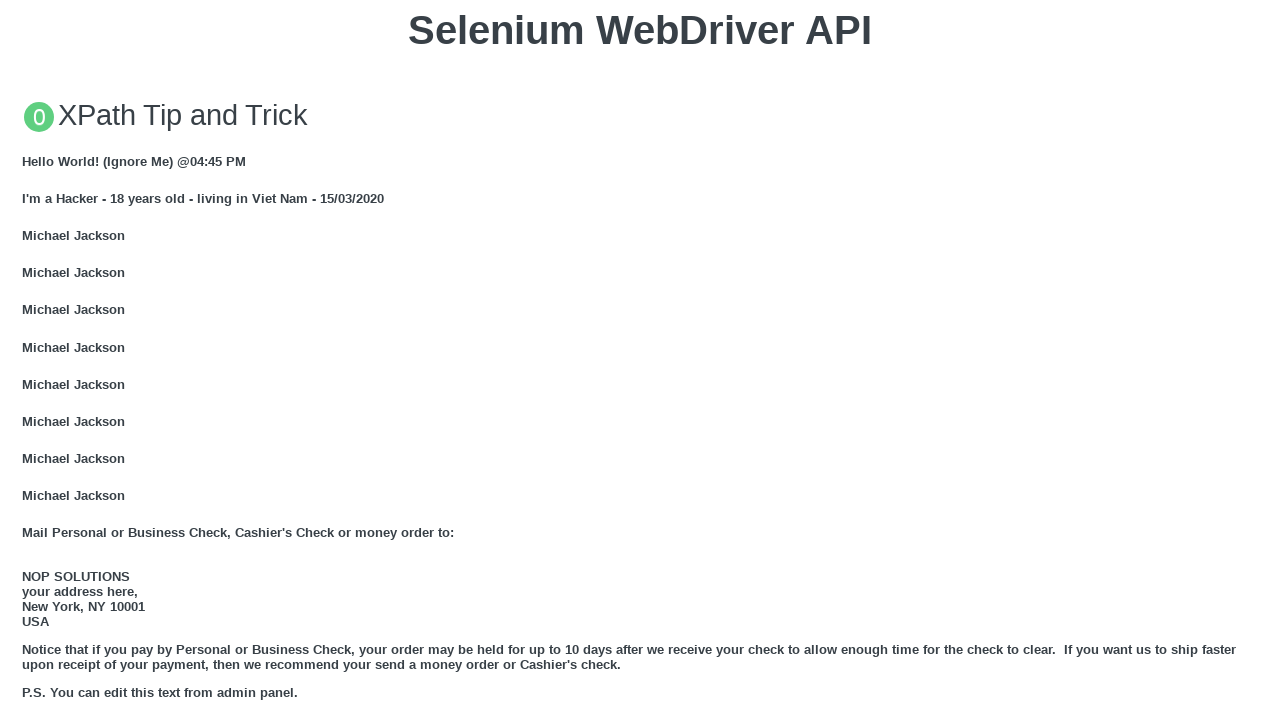

Clicked 'Under 18' radio button at (28, 360) on xpath=//input[@id='under_18']
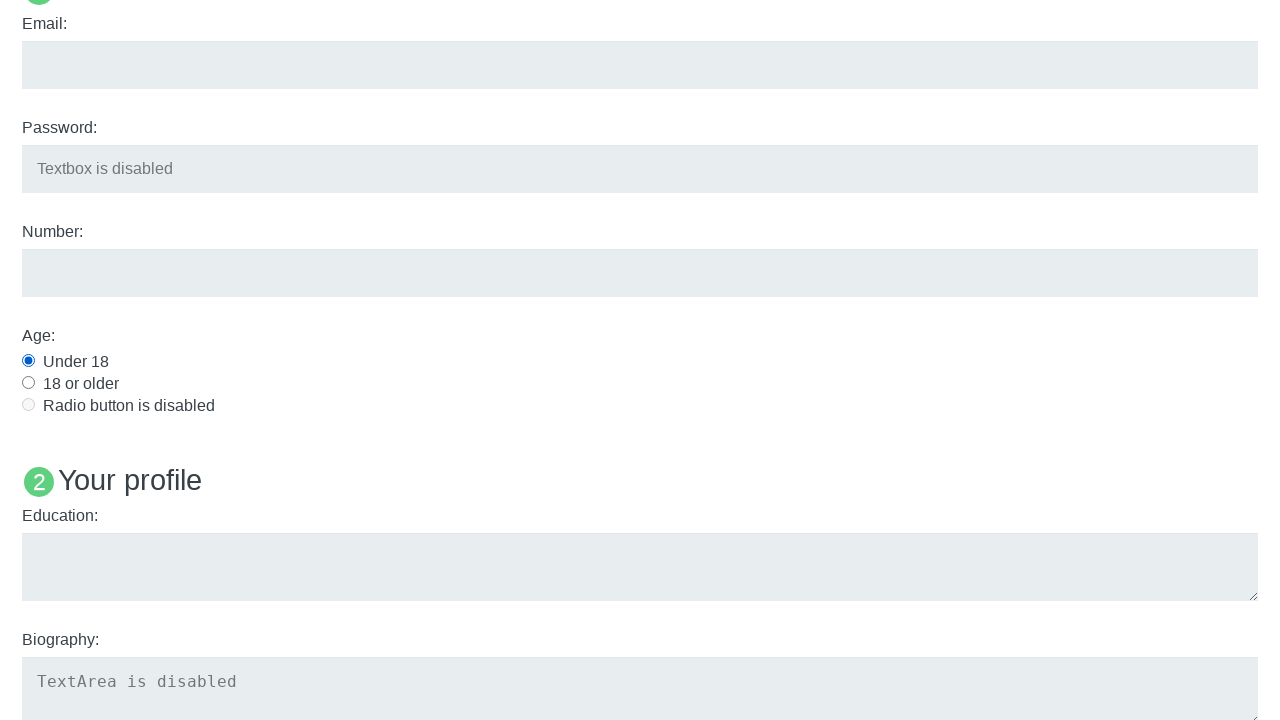

Located 'Under 18' radio button element
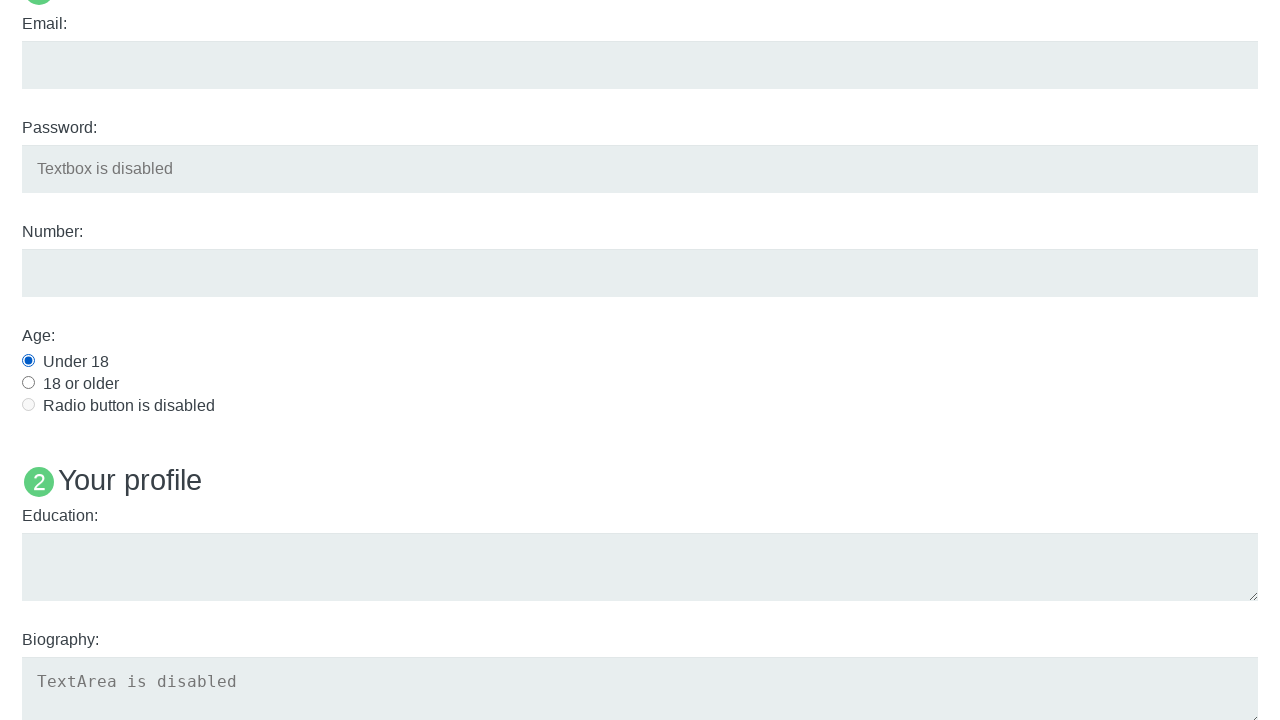

'Under 18' radio button is checked - verified
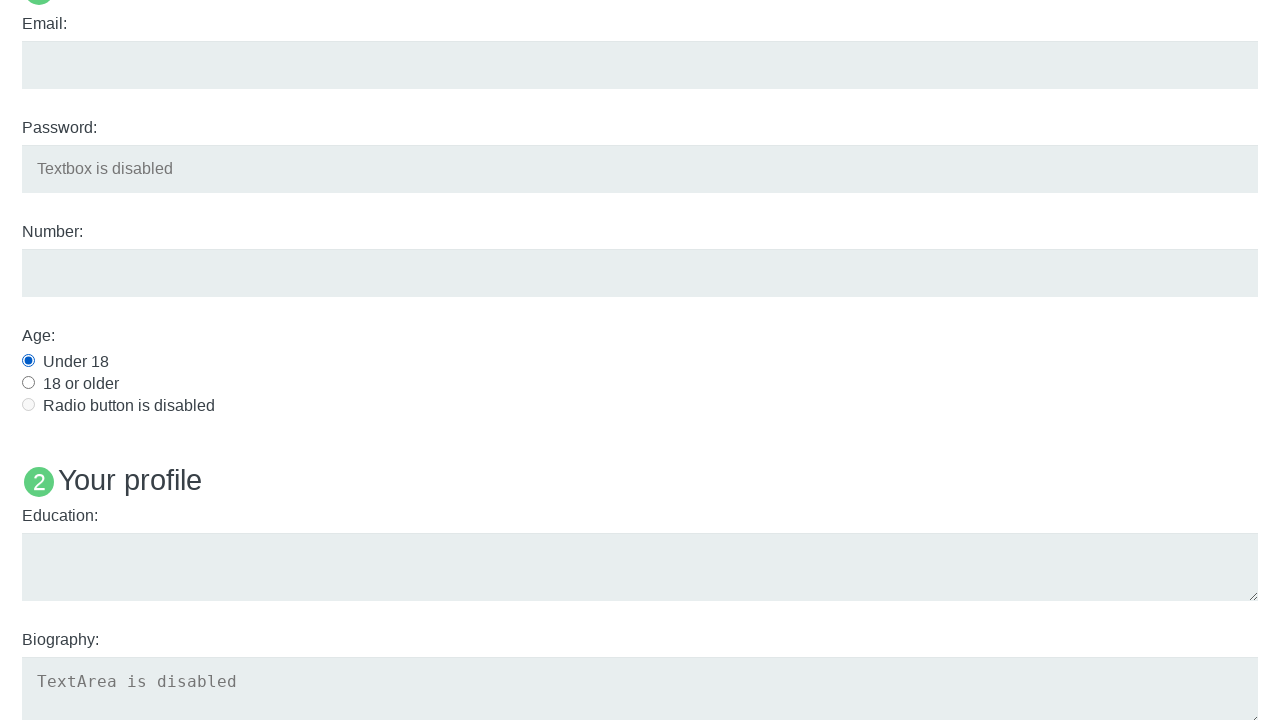

Clicked 'Development' interest checkbox at (28, 361) on xpath=//input[@id='development']
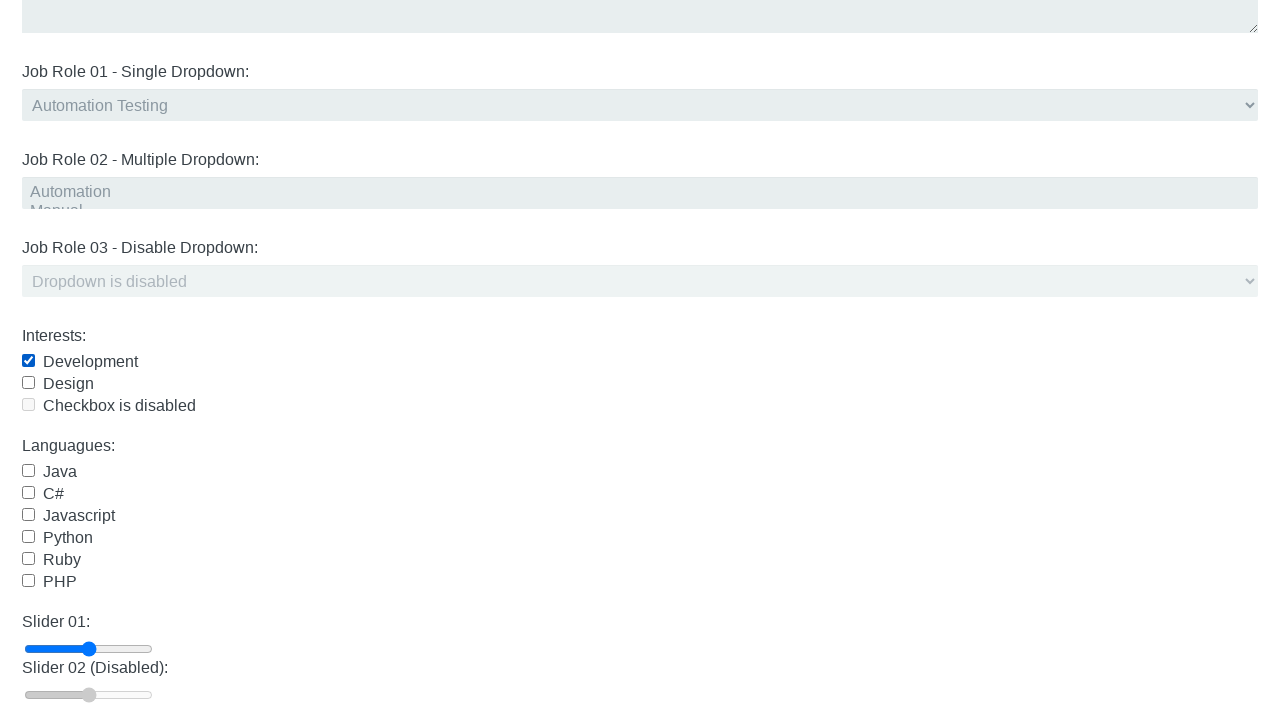

Located 'Development' checkbox element
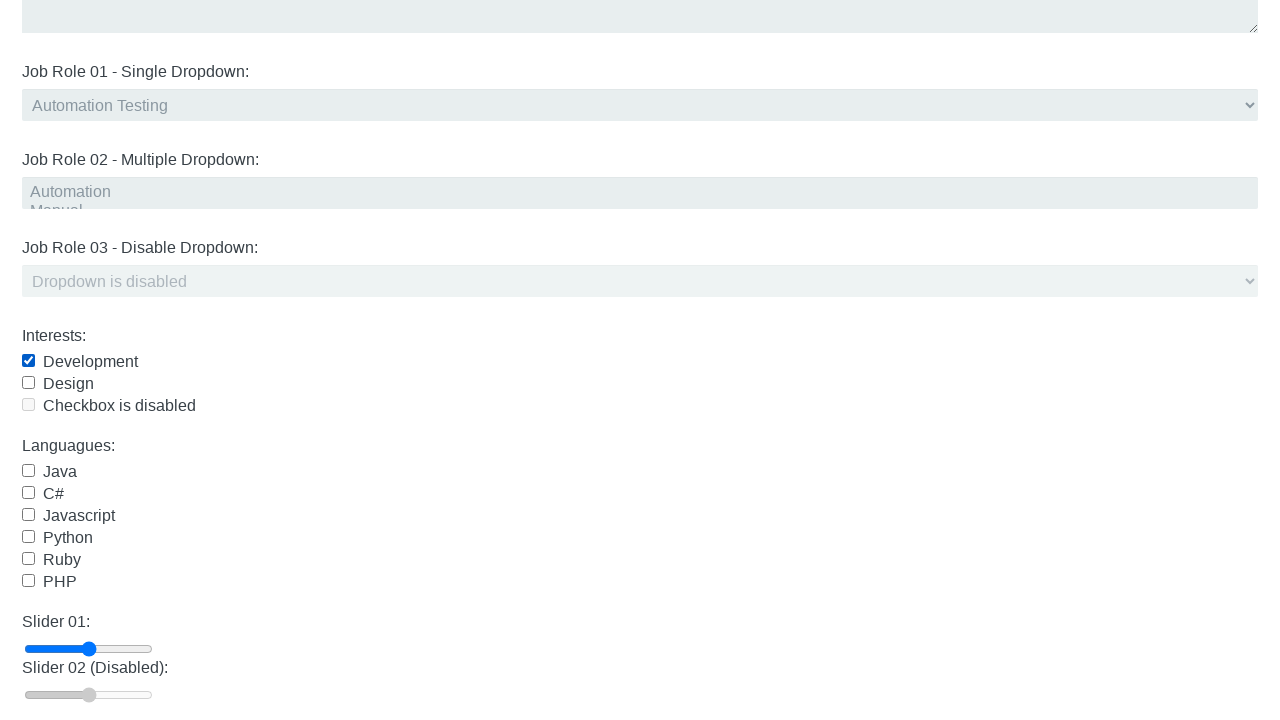

'Development' checkbox is checked - verified
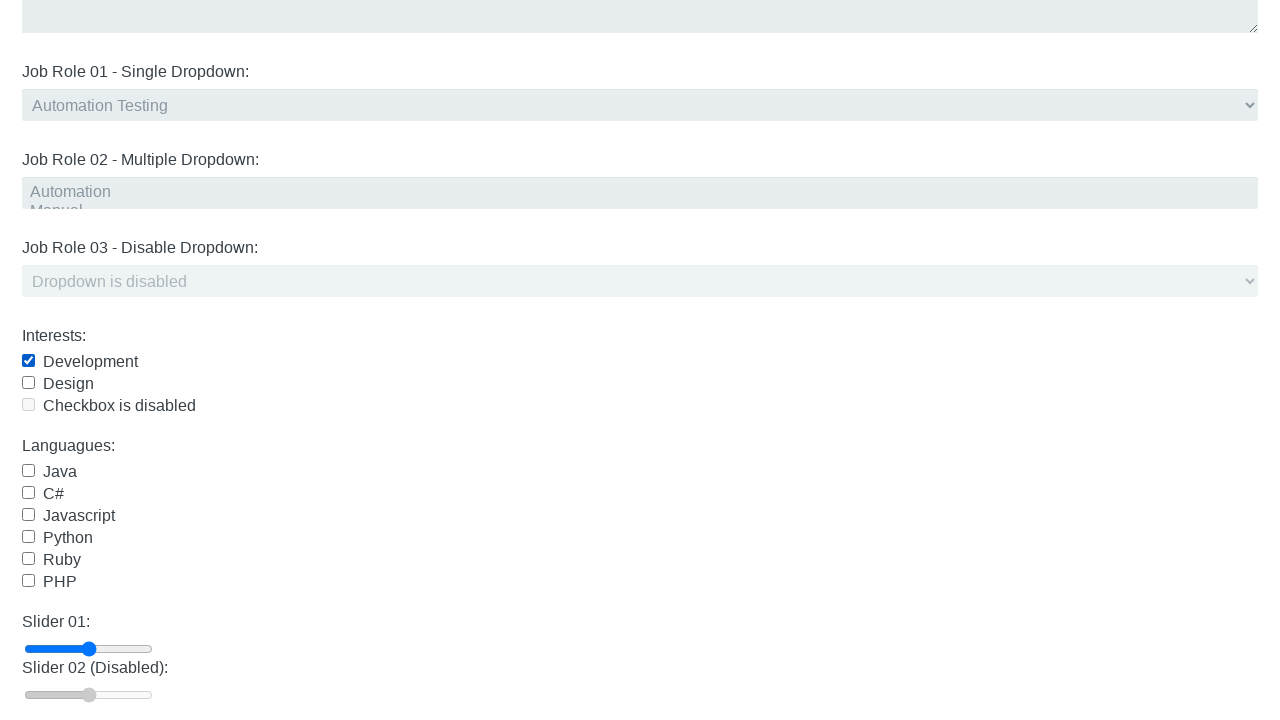

Clicked 'Development' checkbox again to deselect at (28, 361) on xpath=//input[@id='development']
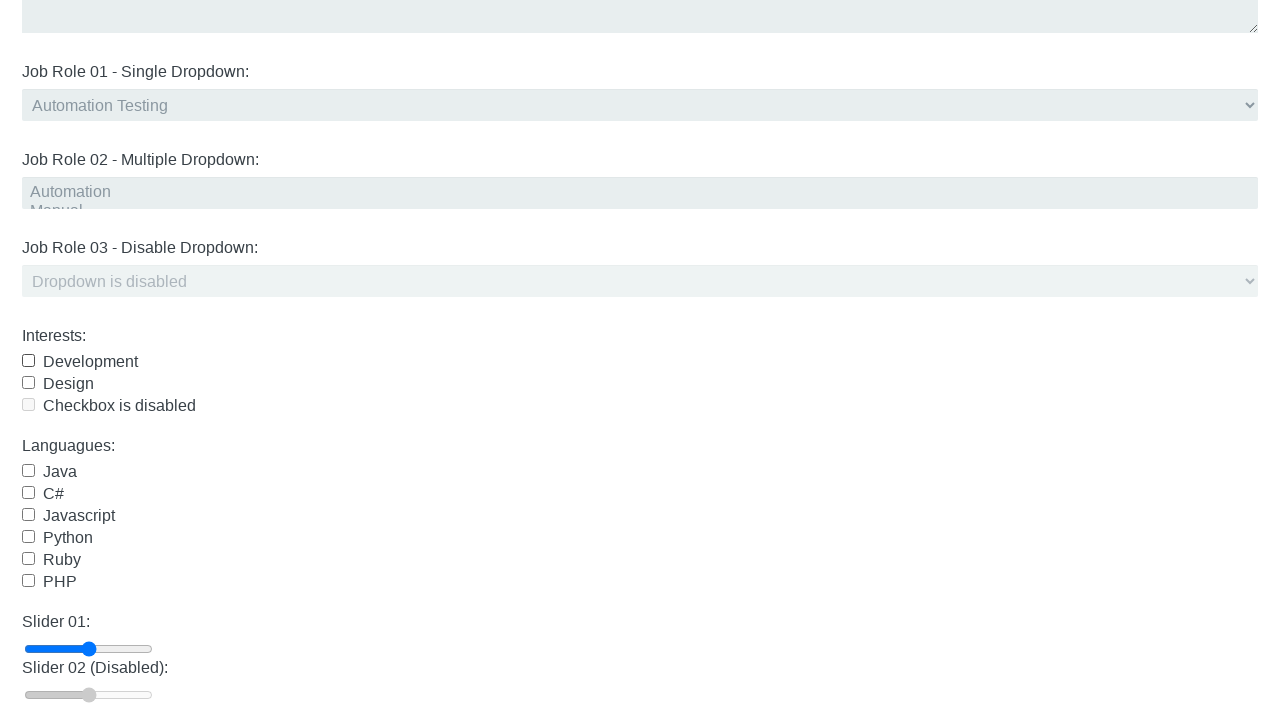

Located 'Development' checkbox element for deselection verification
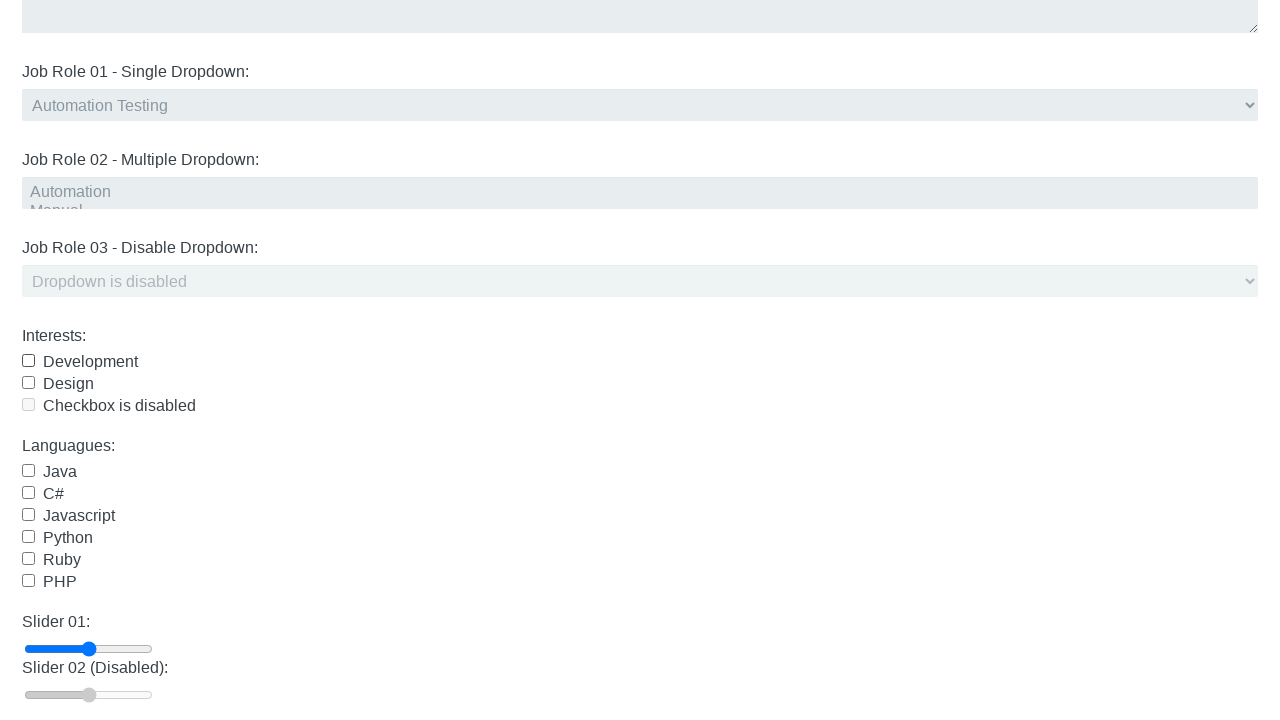

'Development' checkbox is unchecked - deselection verified
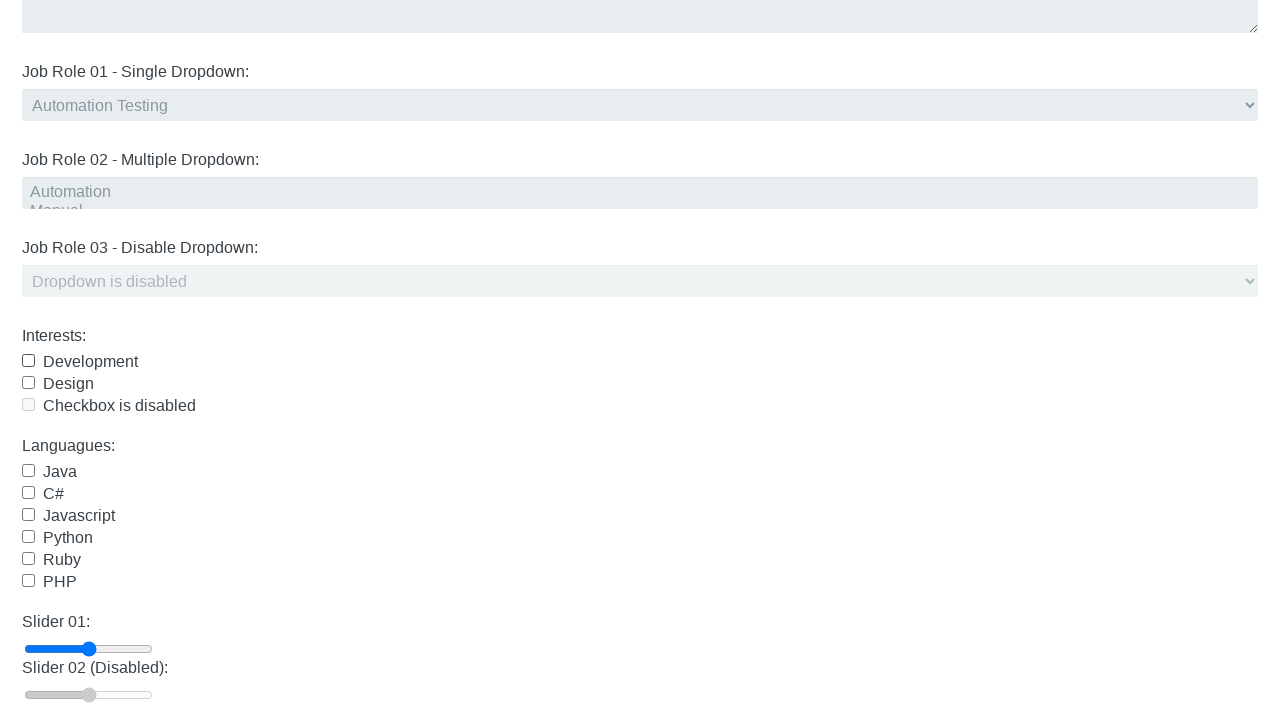

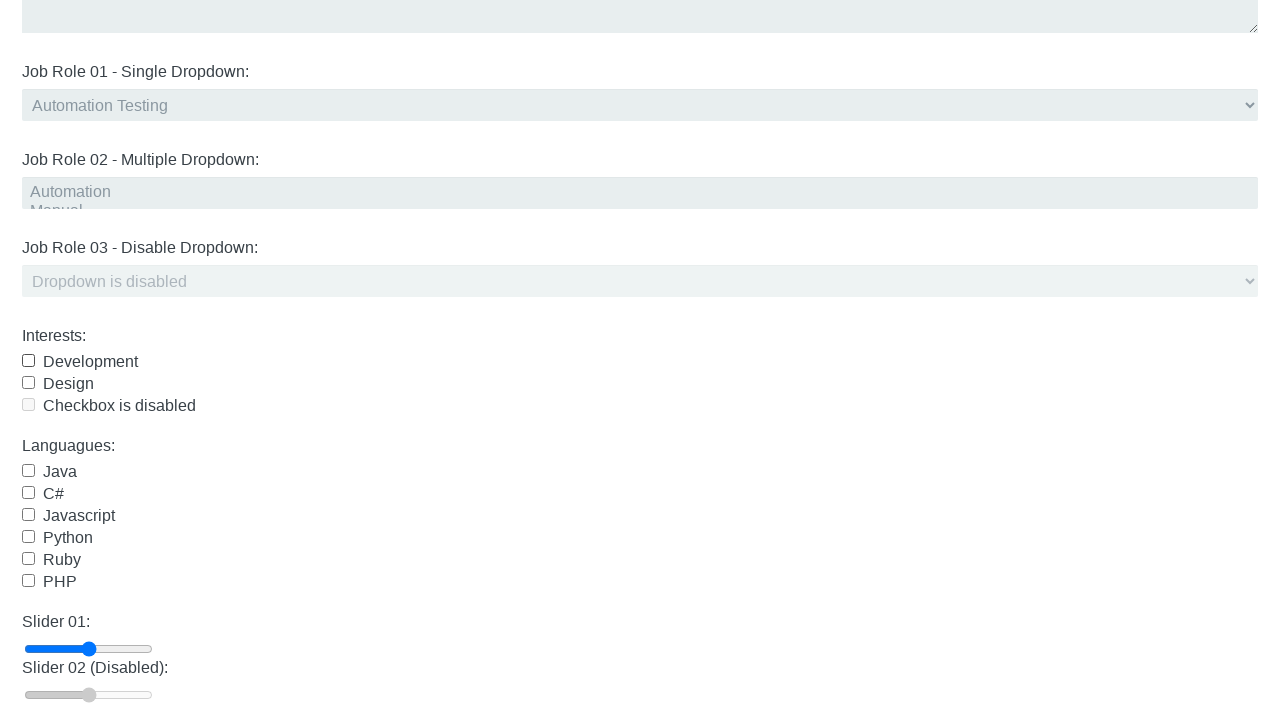